Tests marking a task as done by clicking on it and verifying it appears in the Done filter

Starting URL: https://vvatom.github.io/to-do-list/

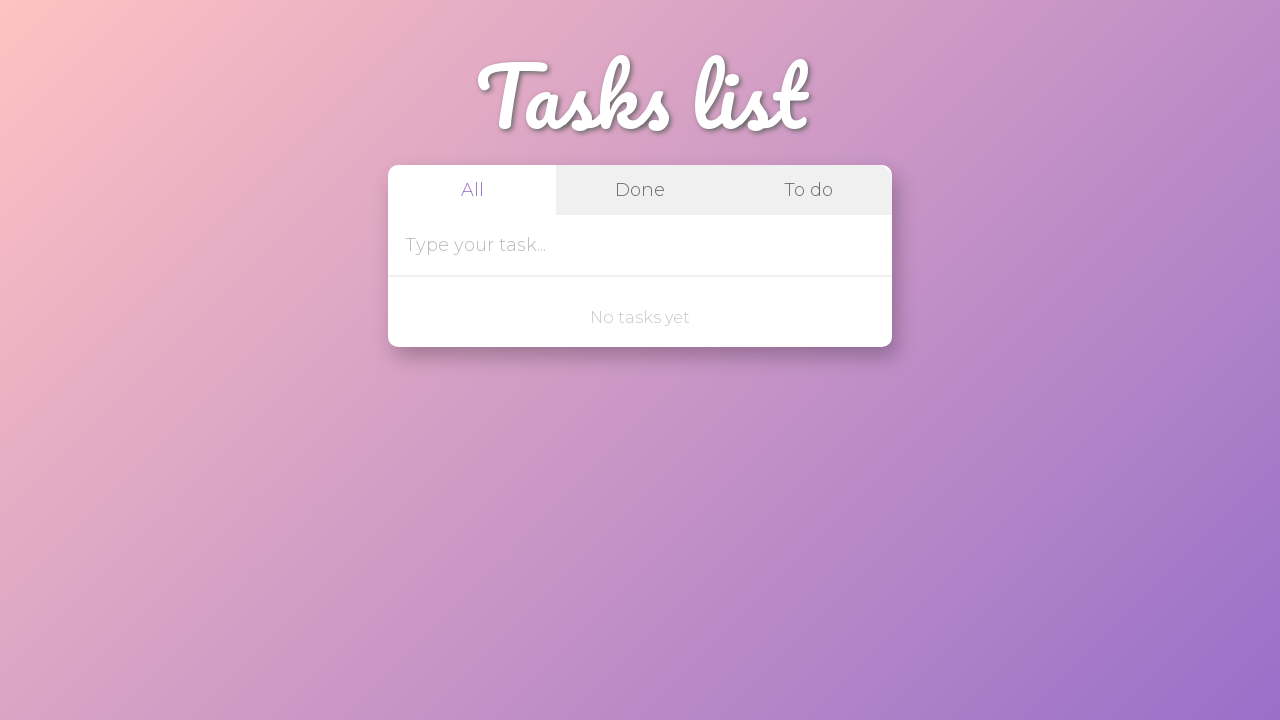

Clicked on task input field at (614, 245) on internal:attr=[placeholder="Type your task..."i]
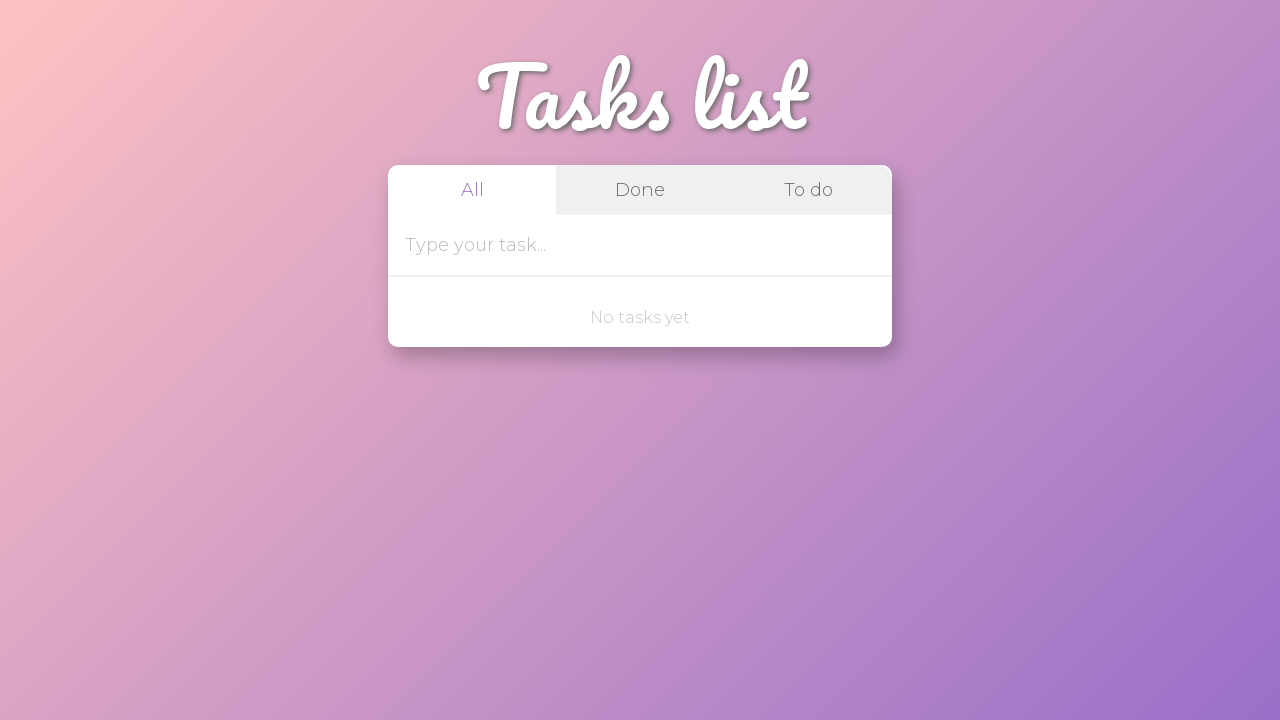

Filled task input with 'check test' on internal:attr=[placeholder="Type your task..."i]
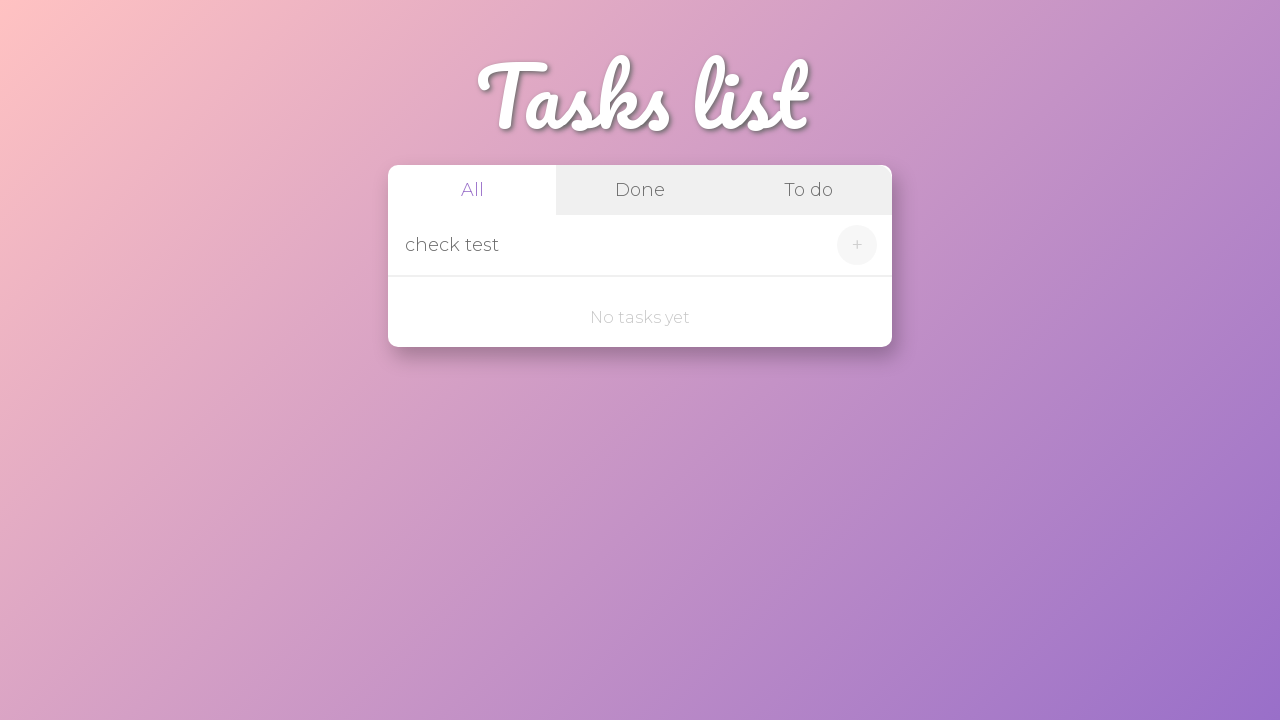

Clicked add task button at (857, 245) on internal:role=button[name="+"i]
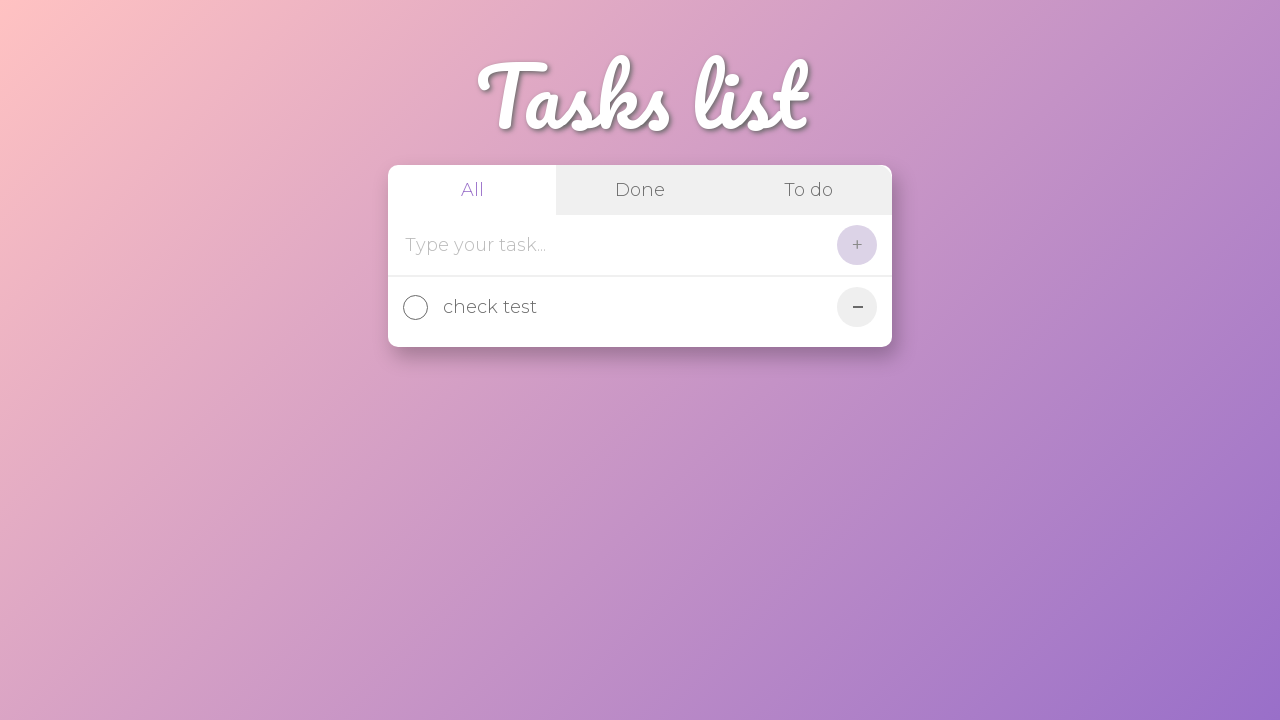

Clicked on task 'check test' to mark as done at (635, 307) on internal:text="check test"i
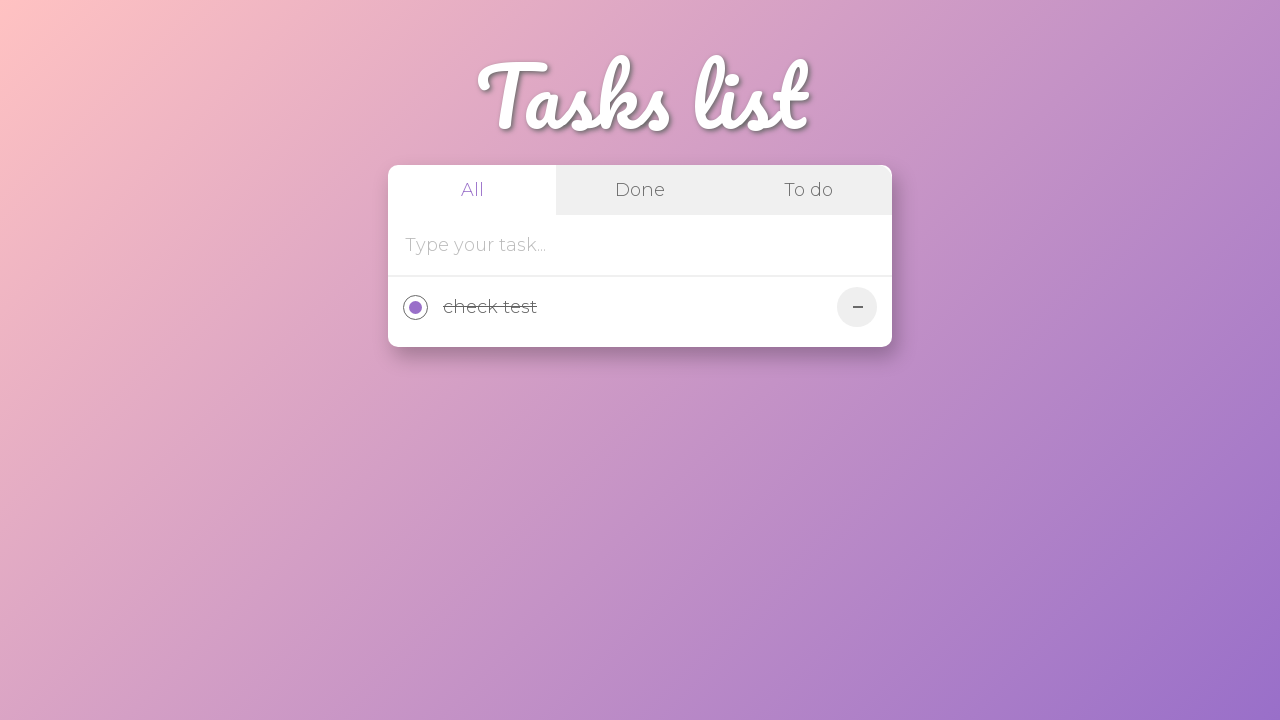

Clicked on Done filter at (640, 190) on internal:text="Done"i
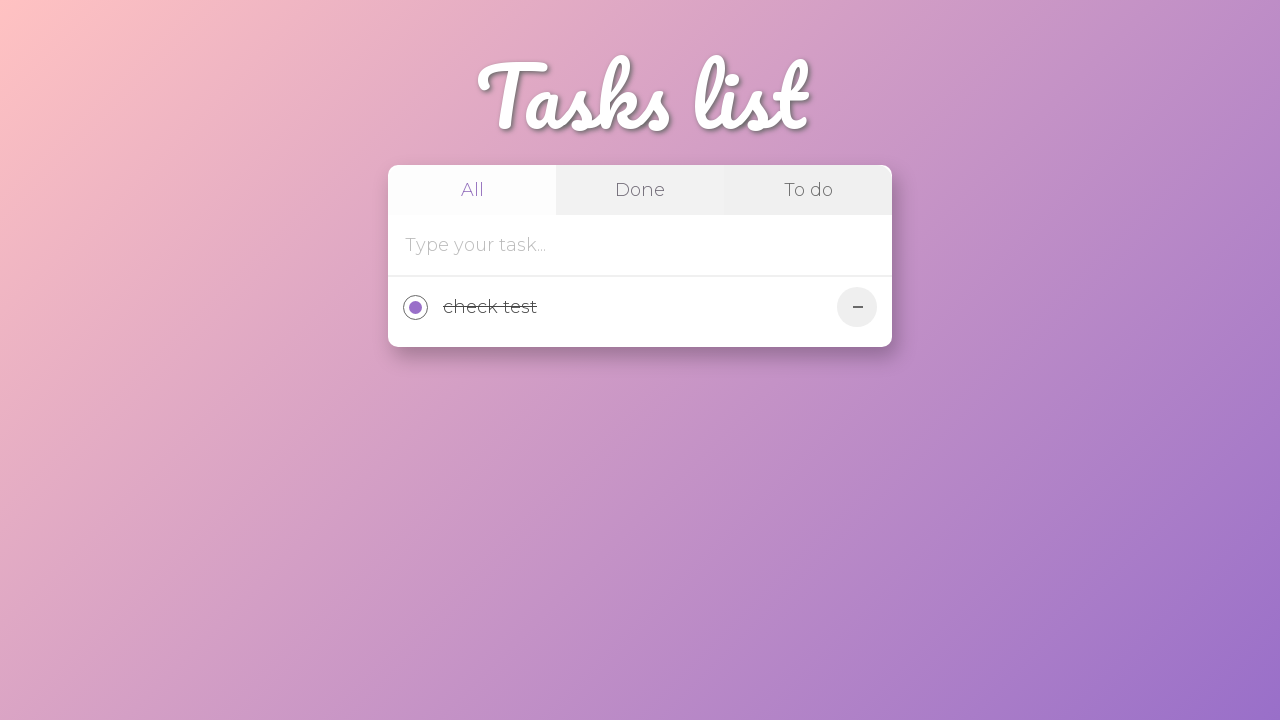

Task 'check test' appears in Done list
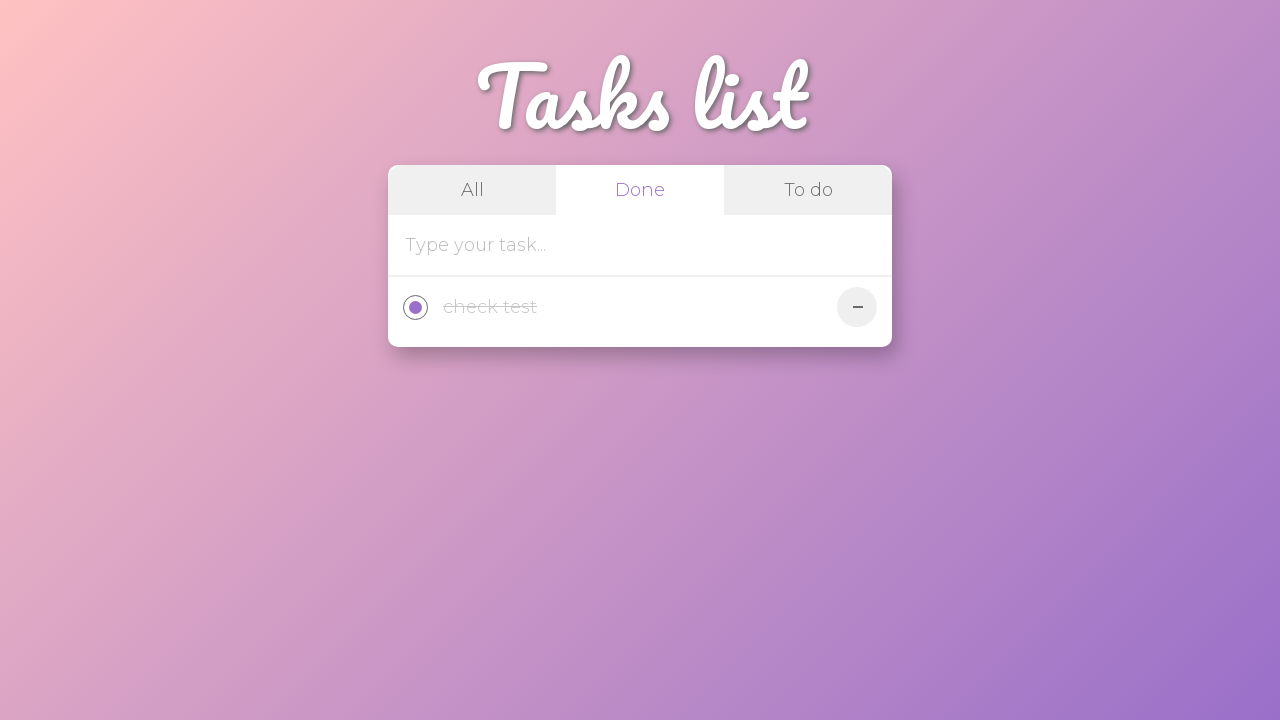

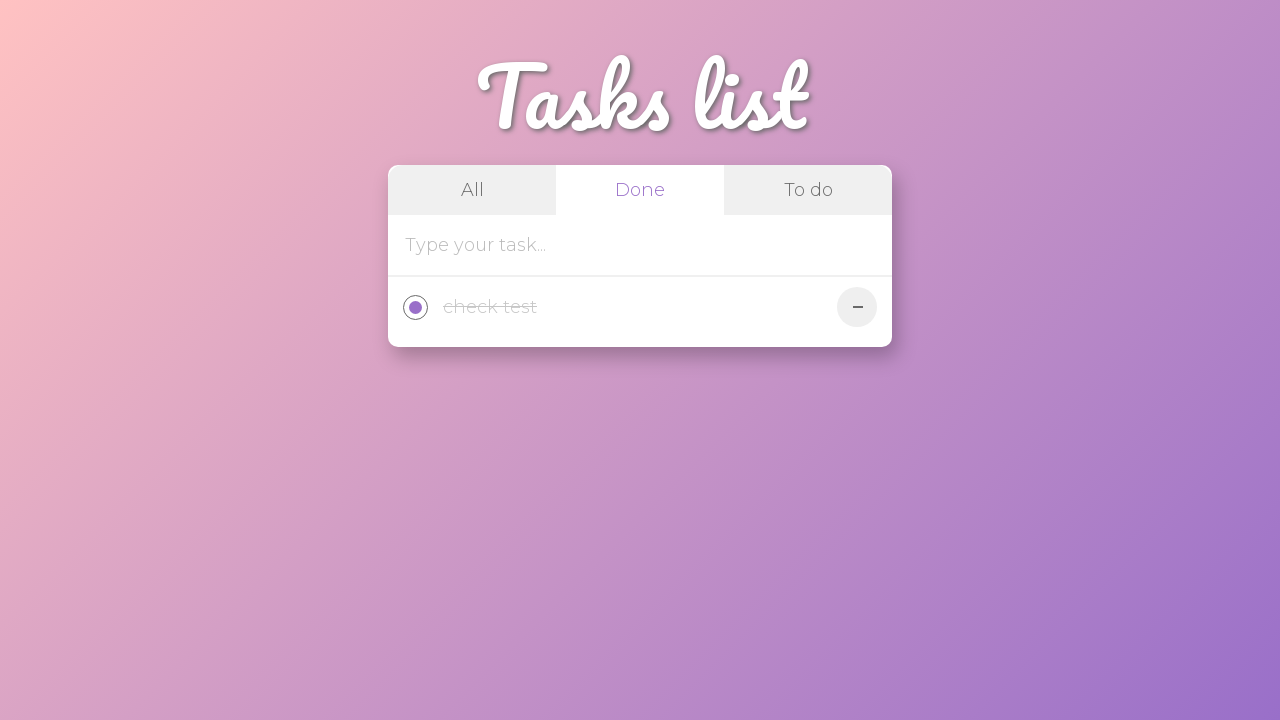